Tests the Resources navigation element by locating it and hovering to reveal the dropdown menu

Starting URL: https://youlend.com/

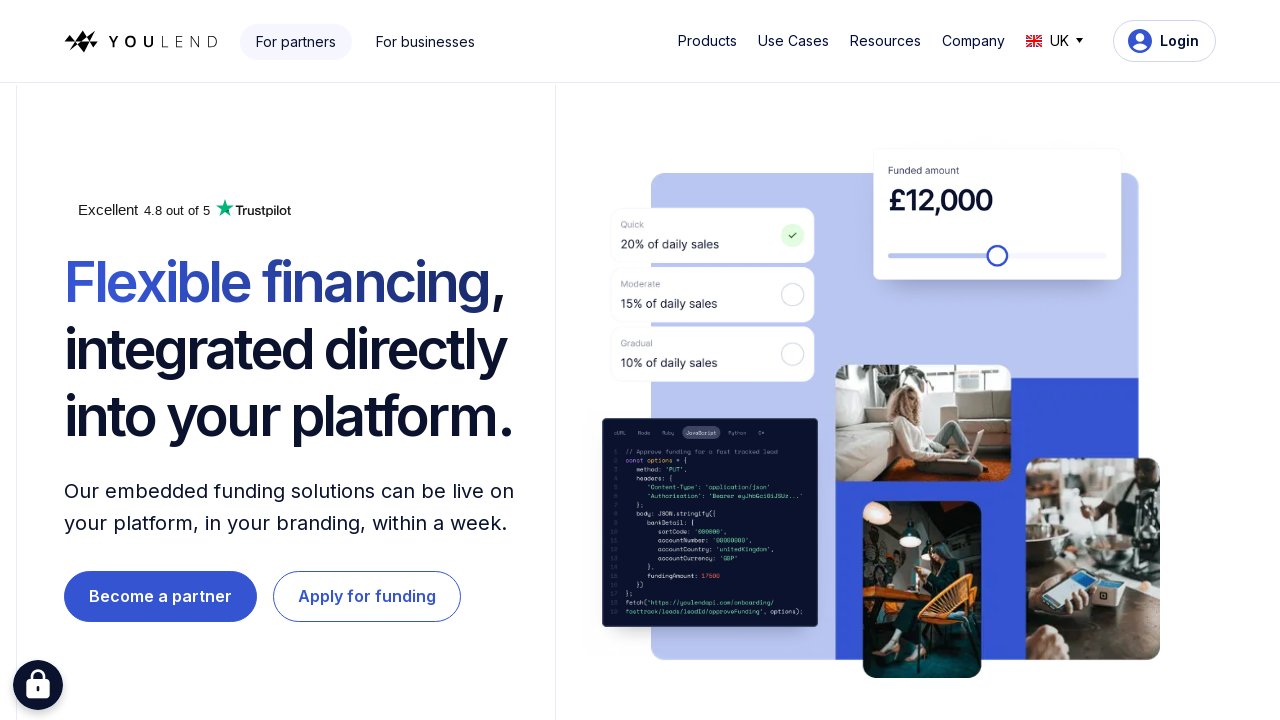

Located Resources navigation element
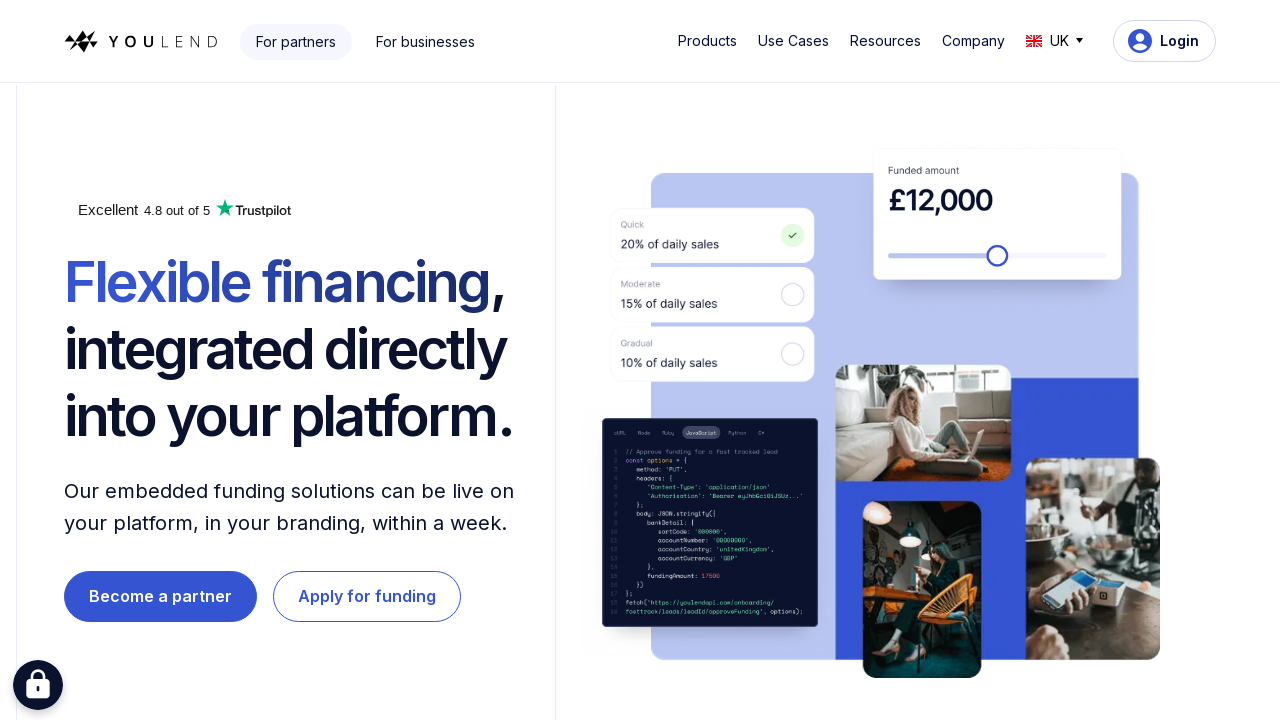

Hovered over Resources button to reveal dropdown menu at (885, 41) on #w-dropdown-toggle-2 > div
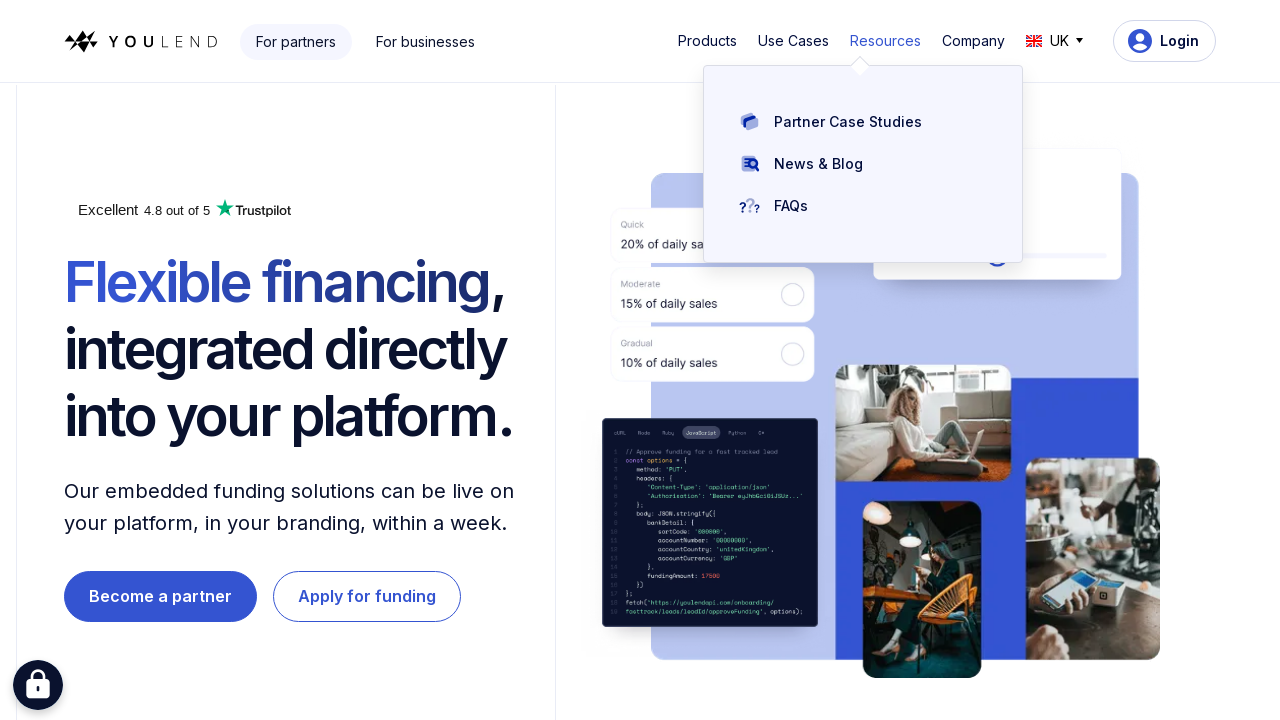

Resources dropdown menu appeared
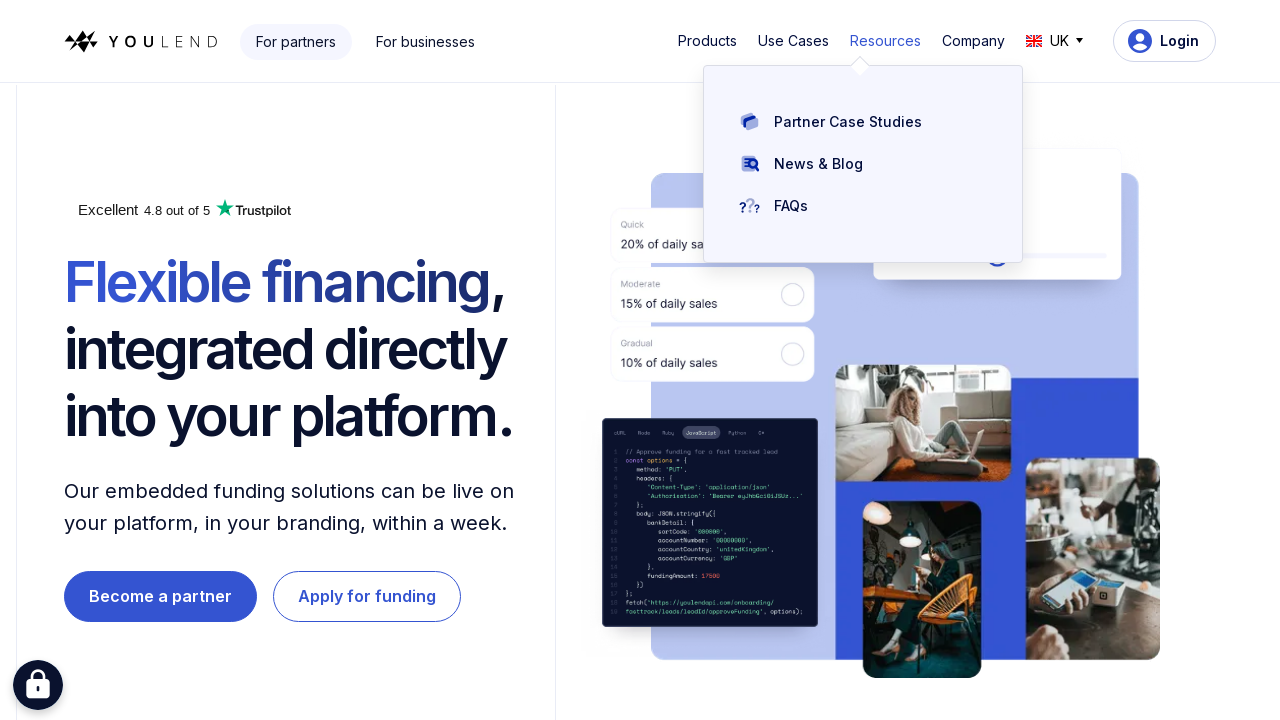

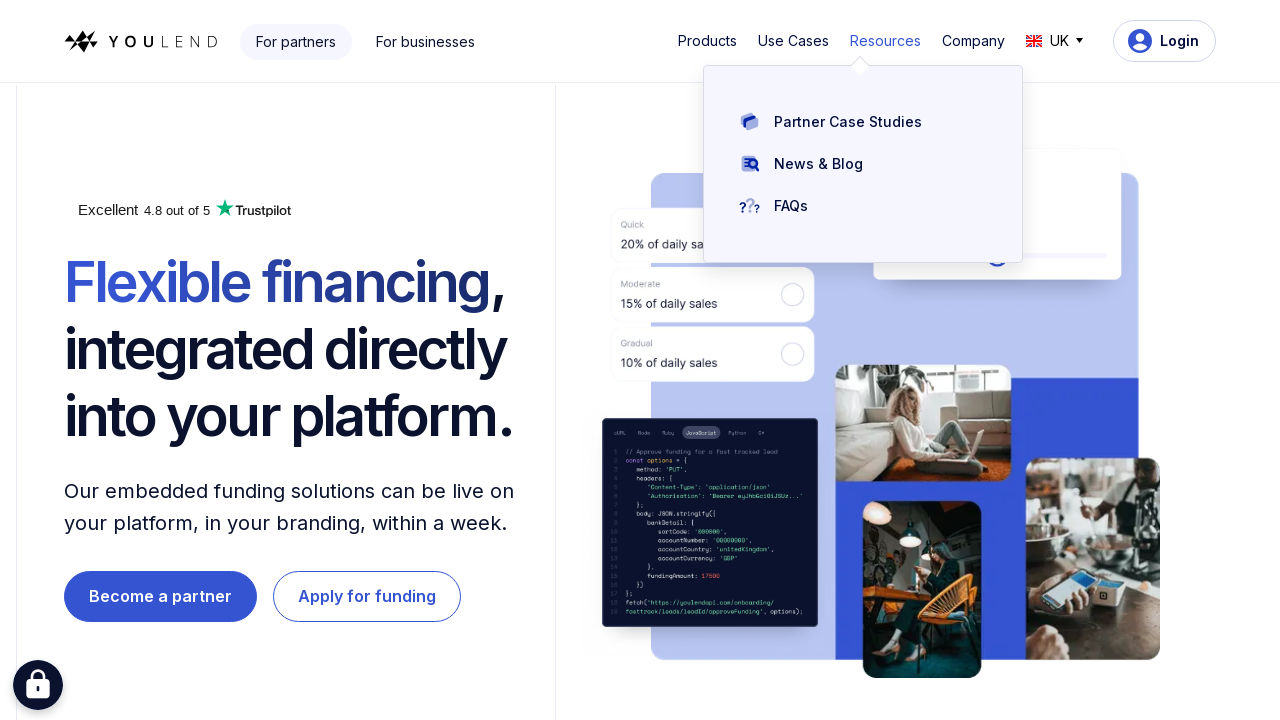